Tests right-click context menu functionality by performing a context click on a designated area, verifying the alert message, then clicking a link to open a new tab and verifying the content on the new page.

Starting URL: https://the-internet.herokuapp.com/context_menu

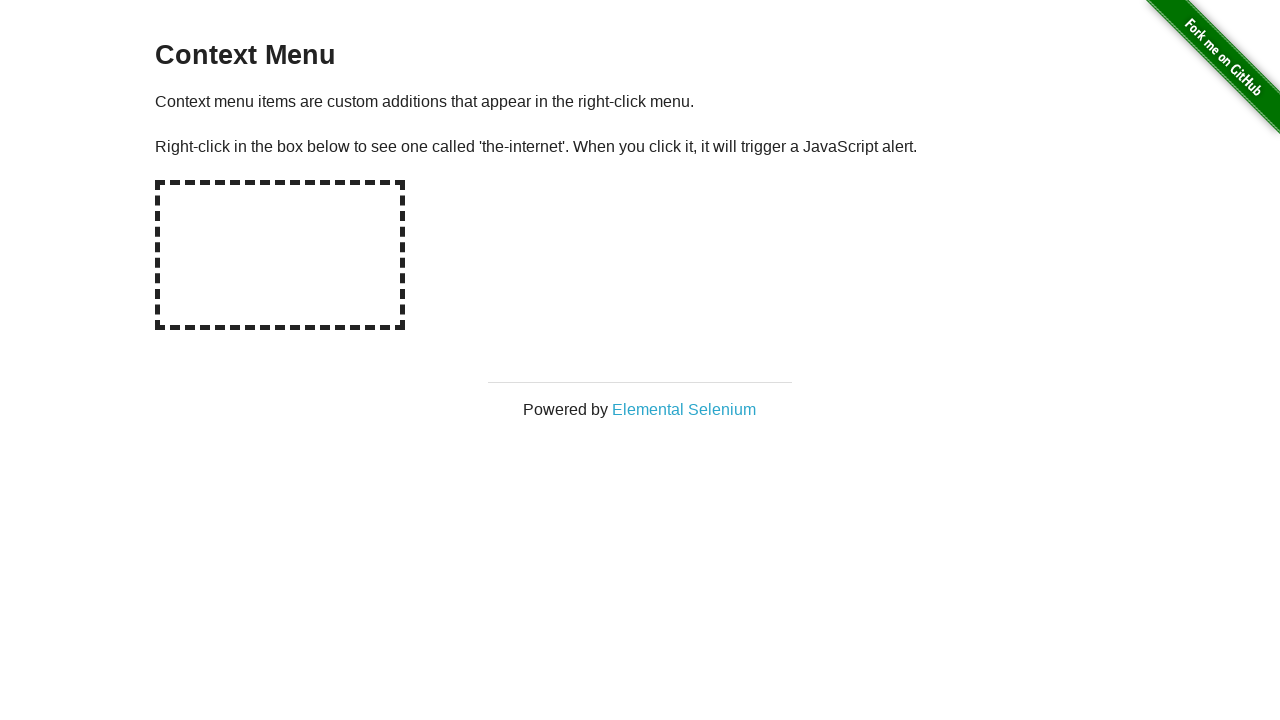

Right-clicked on the hot-spot area to open context menu at (280, 255) on #hot-spot
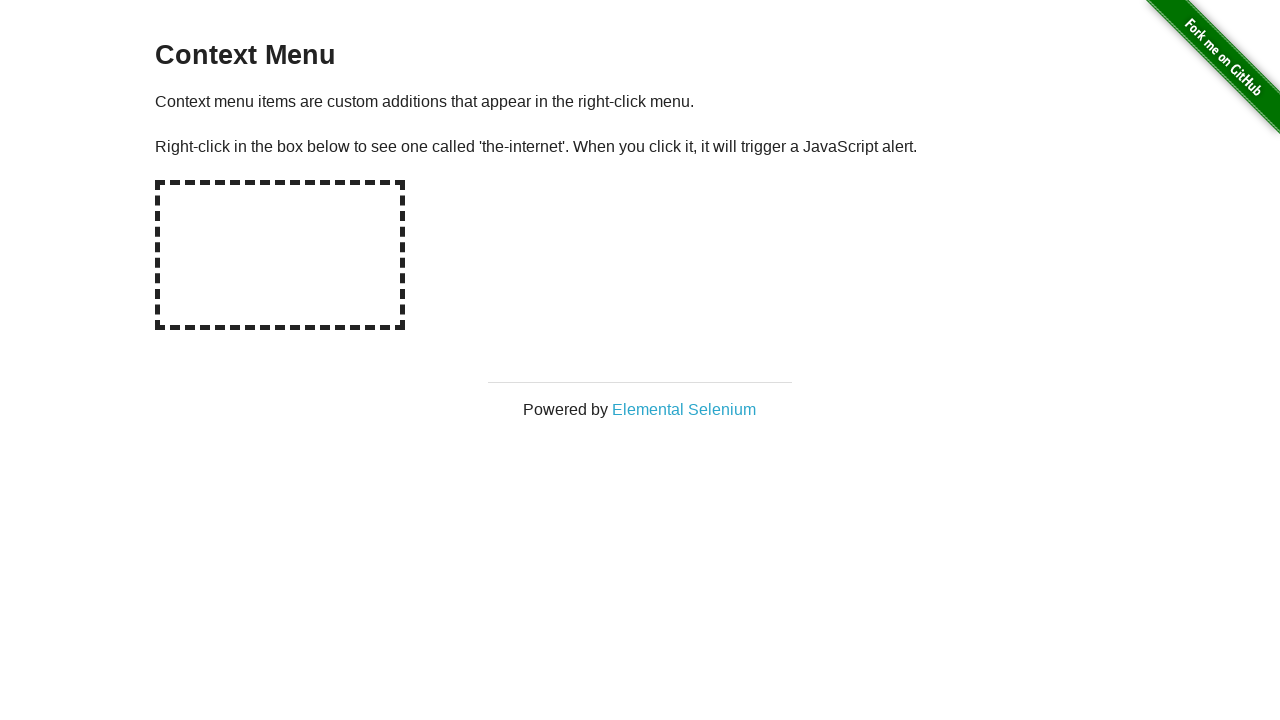

Evaluated alert text from context menu
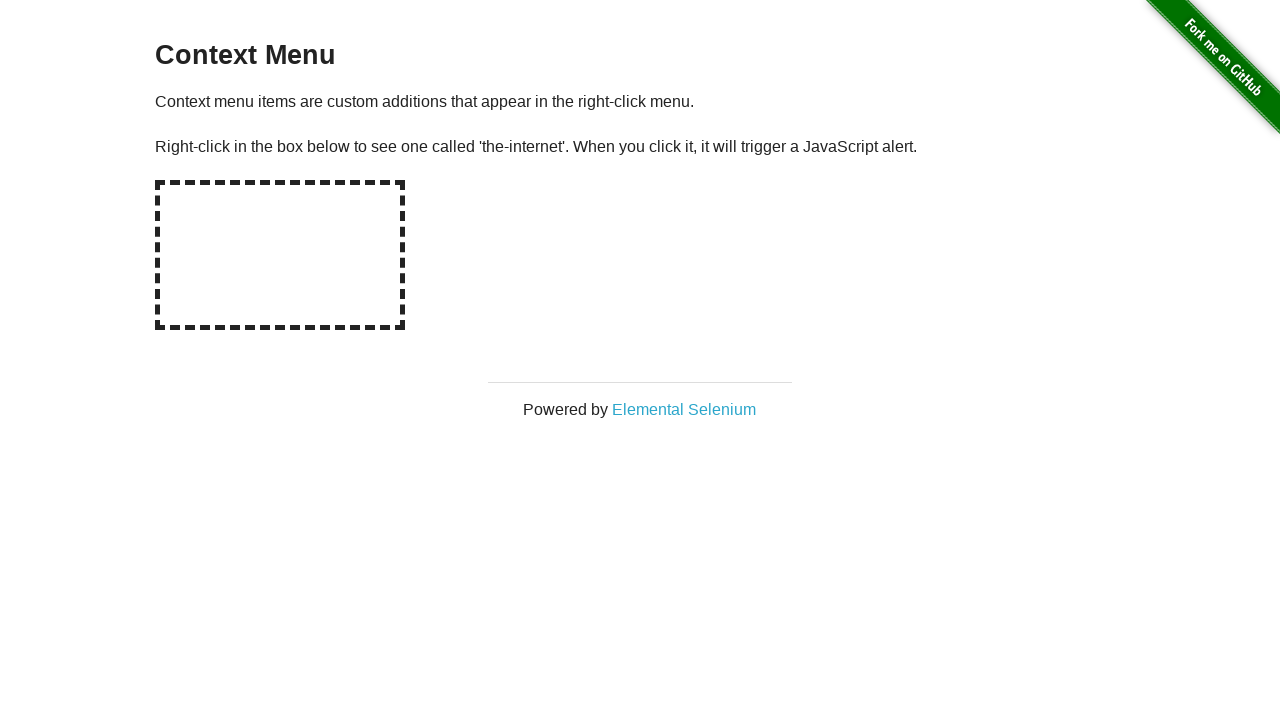

Set up dialog handler to accept alerts
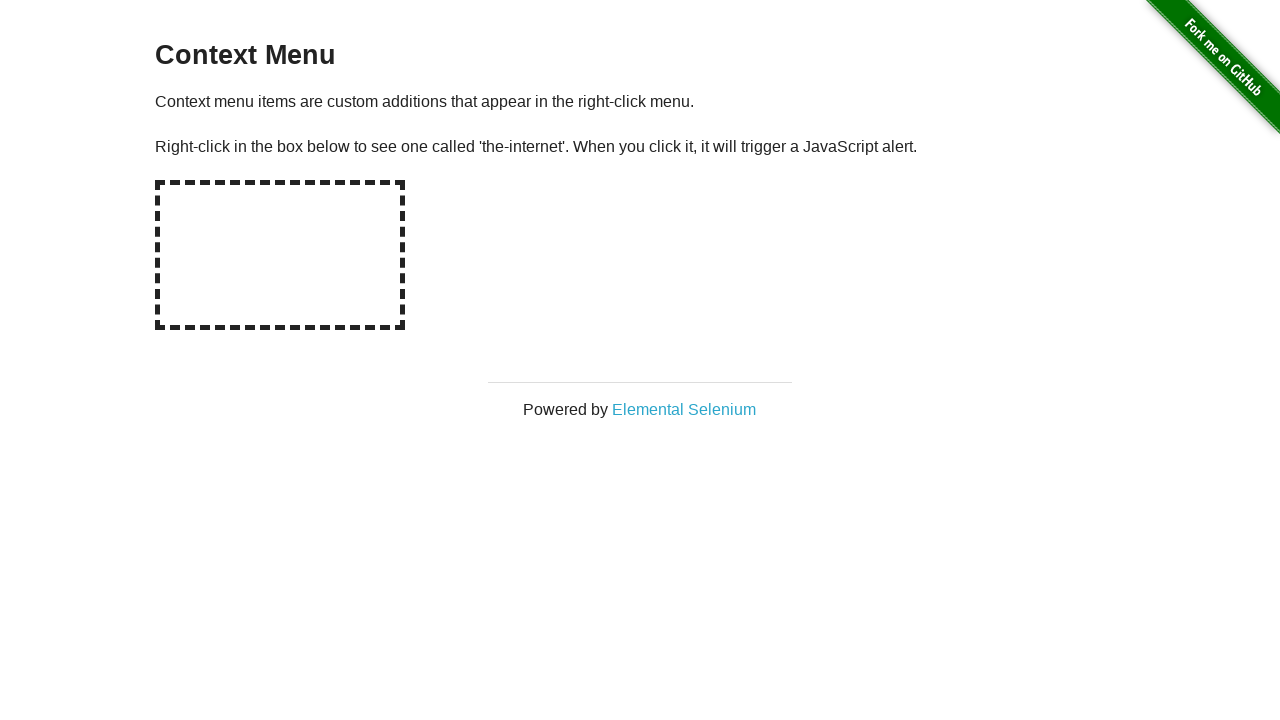

Right-clicked on hot-spot area again with dialog handler active at (280, 255) on #hot-spot
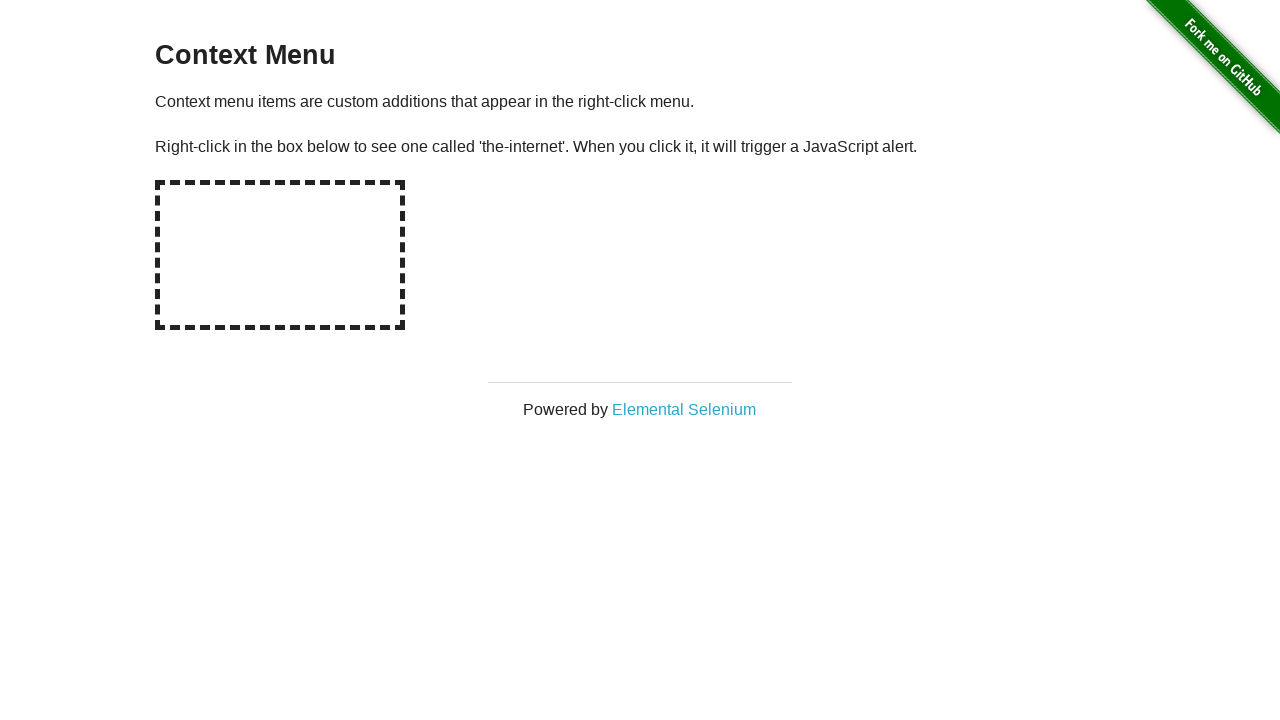

Clicked on 'Elemental Selenium' link to open new tab at (684, 409) on a:has-text('Elemental Selenium')
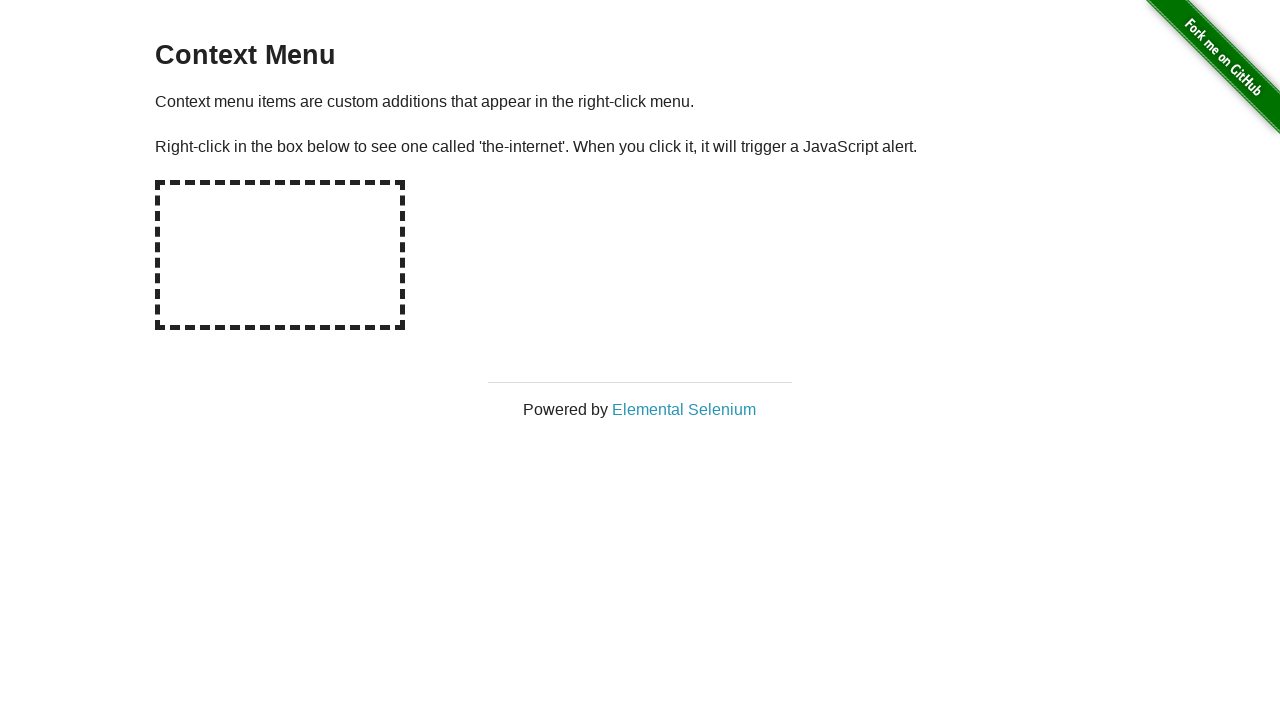

Switched to newly opened tab
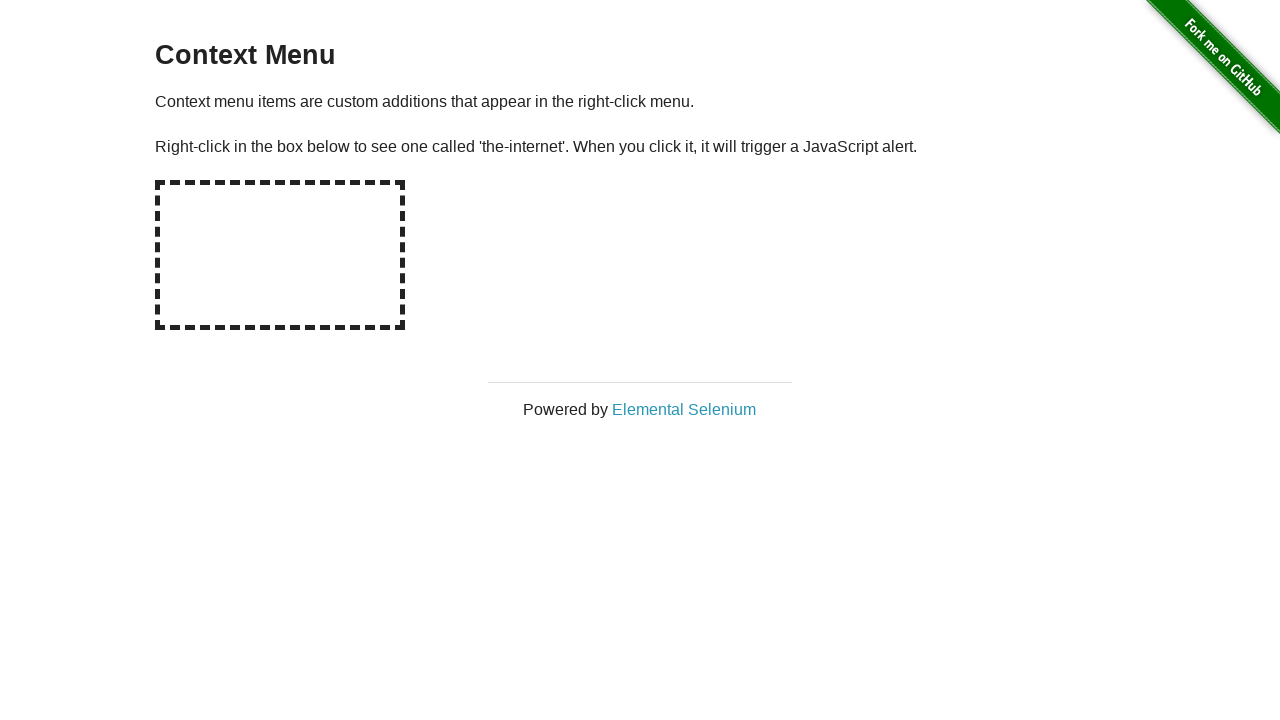

Waited for new page to fully load
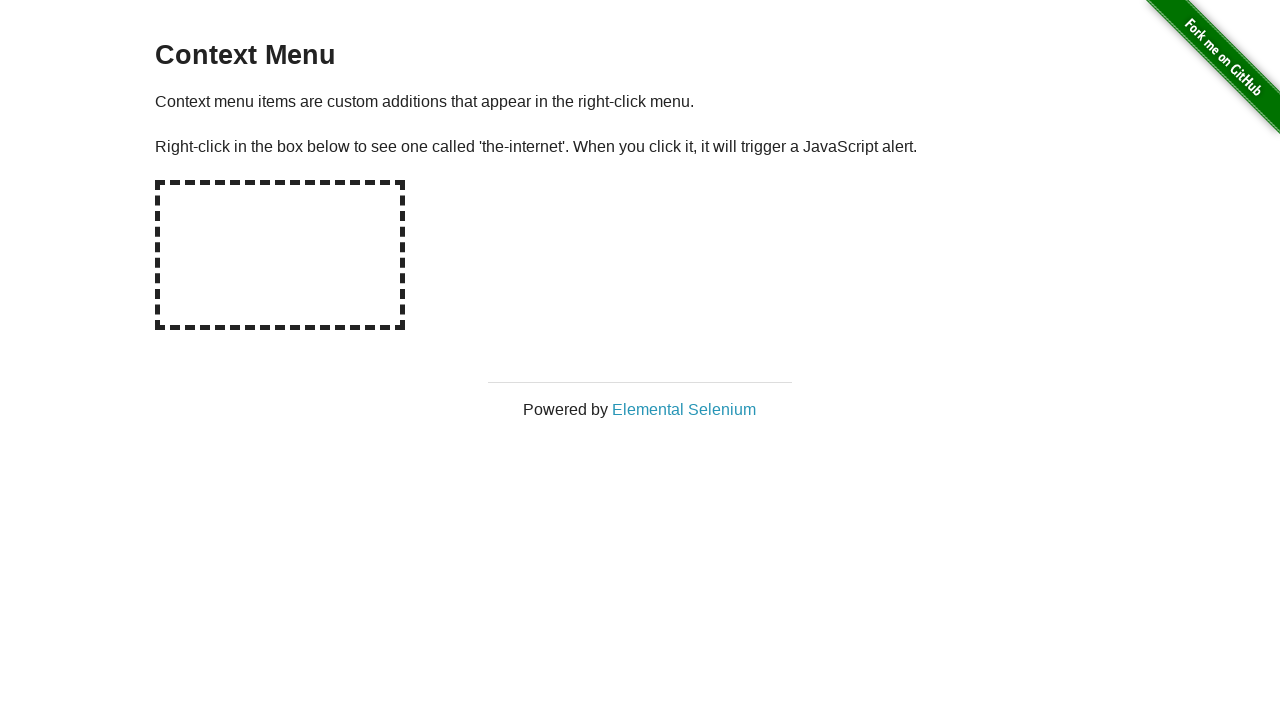

Located h1 element on new page
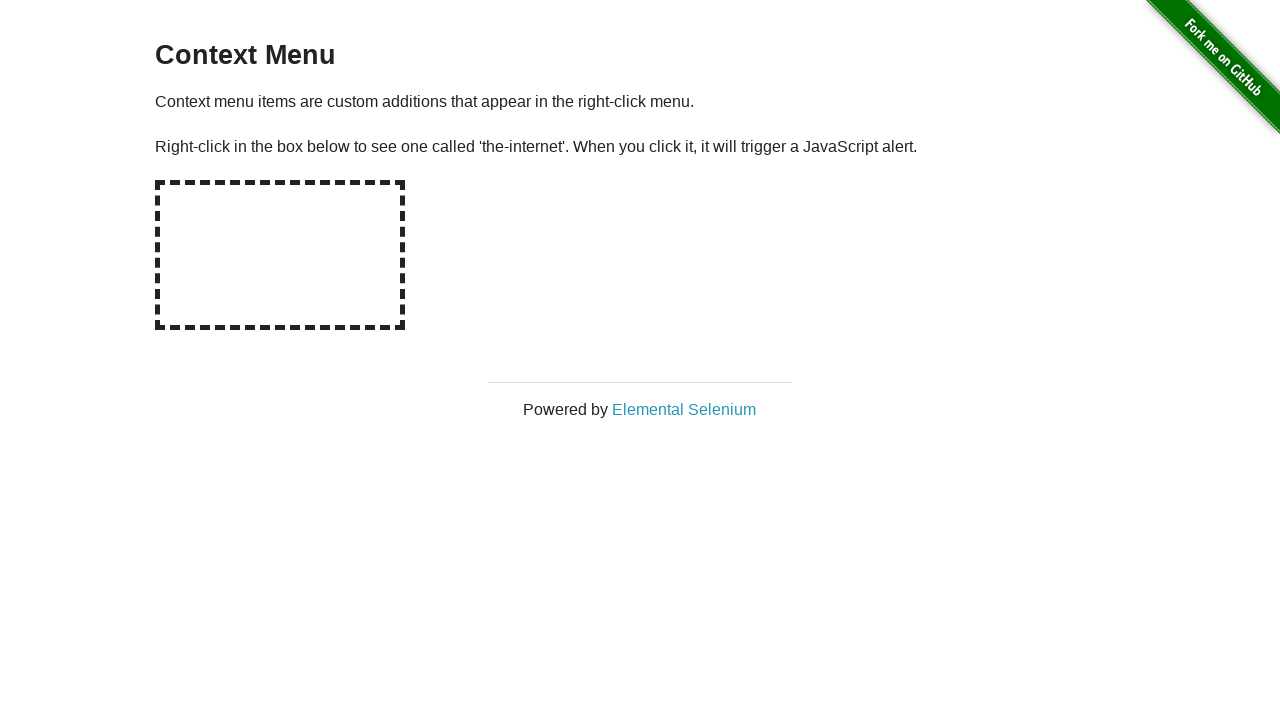

Verified h1 element is visible on new page
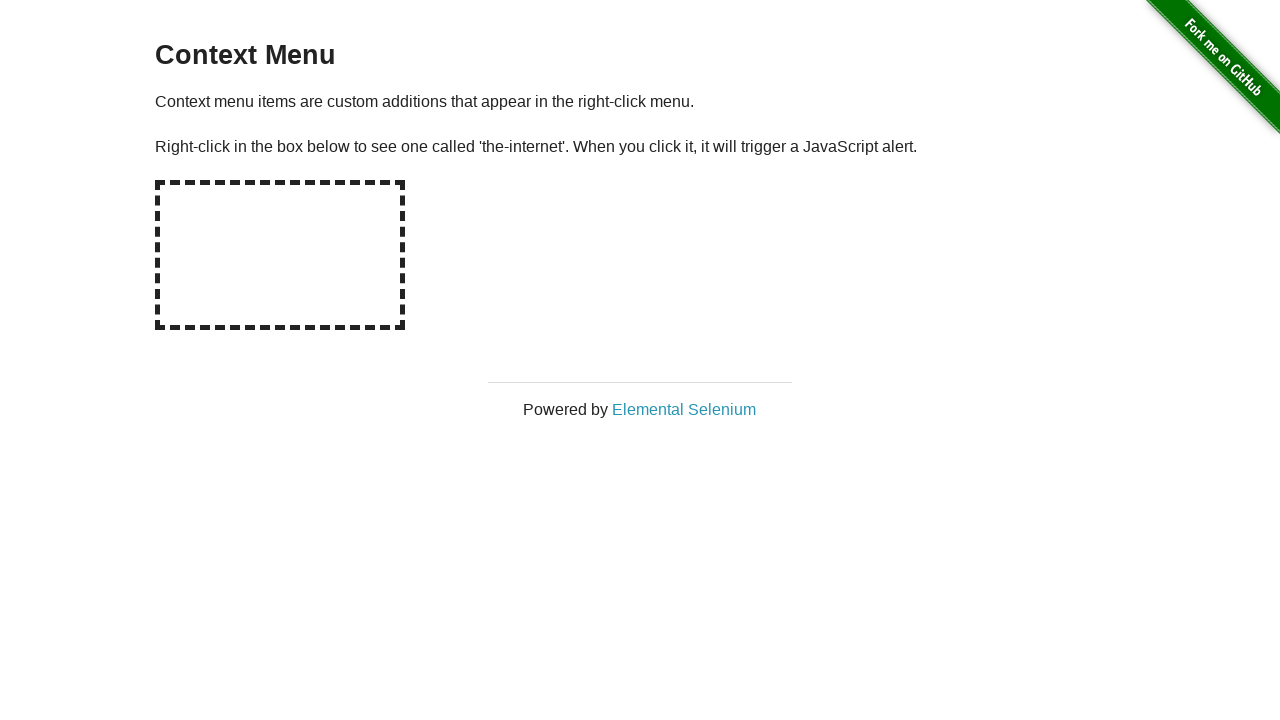

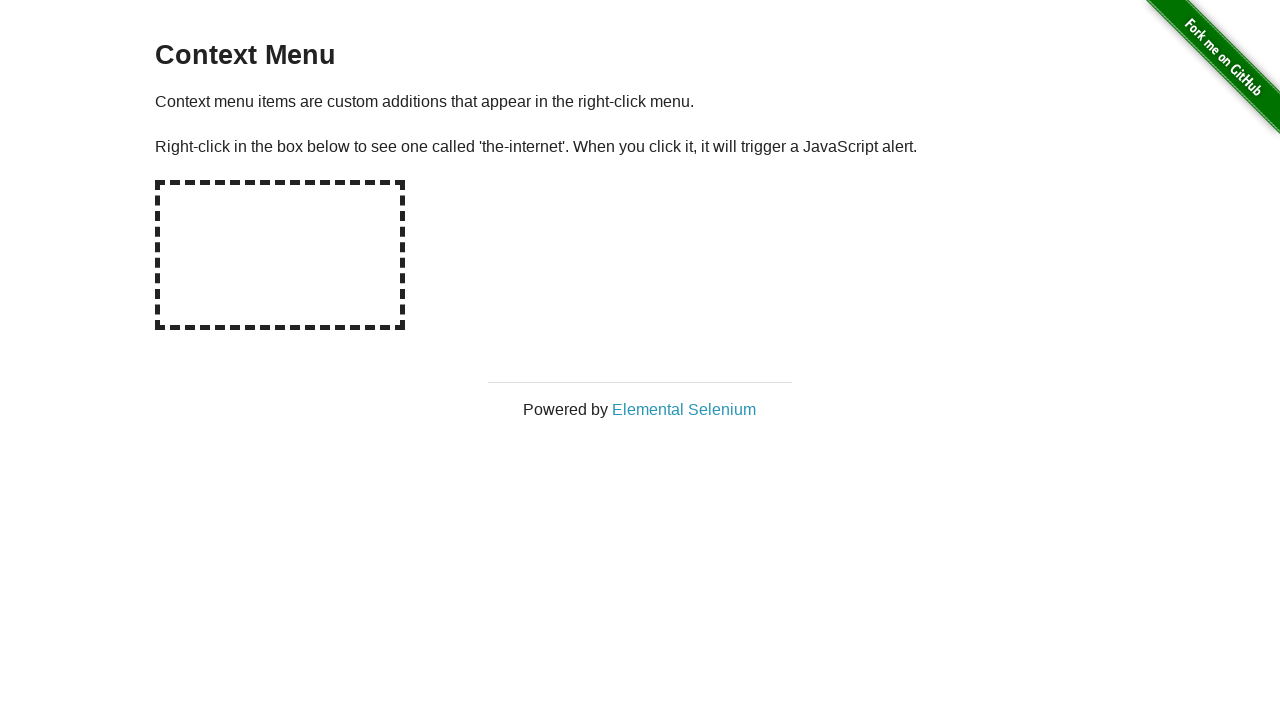